Tests hover functionality by hovering over user avatars to reveal additional information

Starting URL: https://the-internet.herokuapp.com/hovers

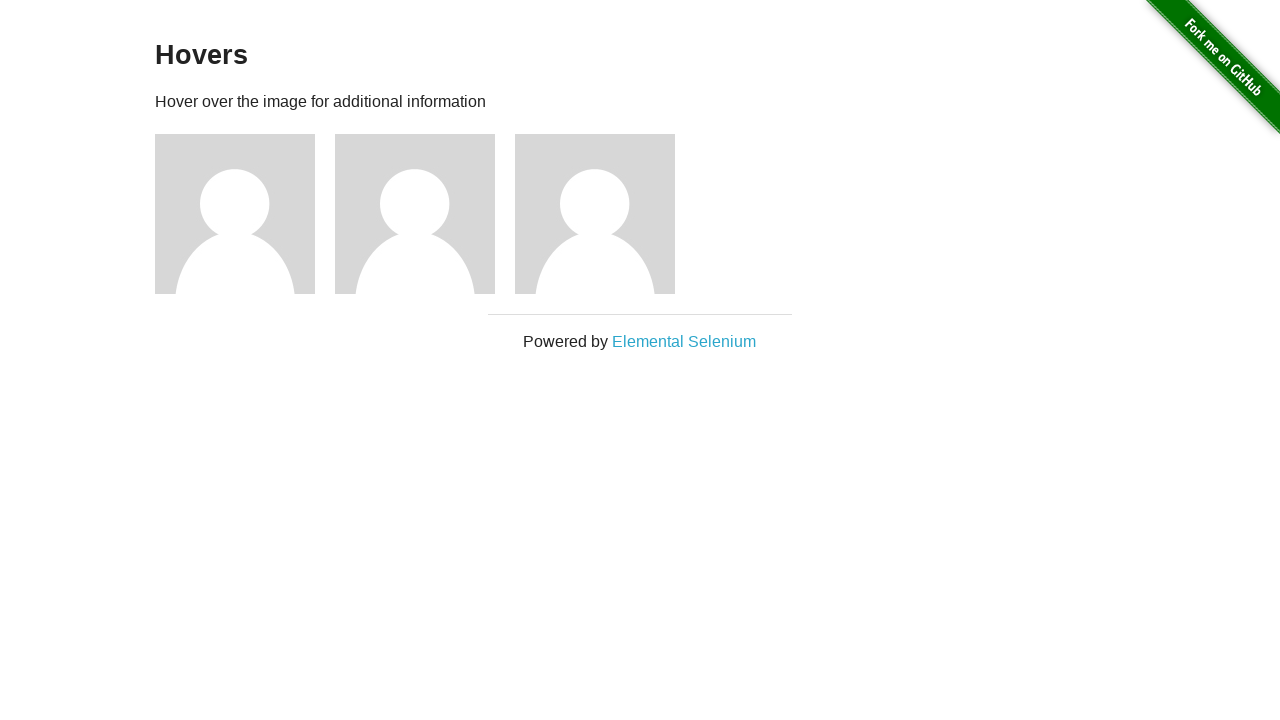

Navigated to hovers test page
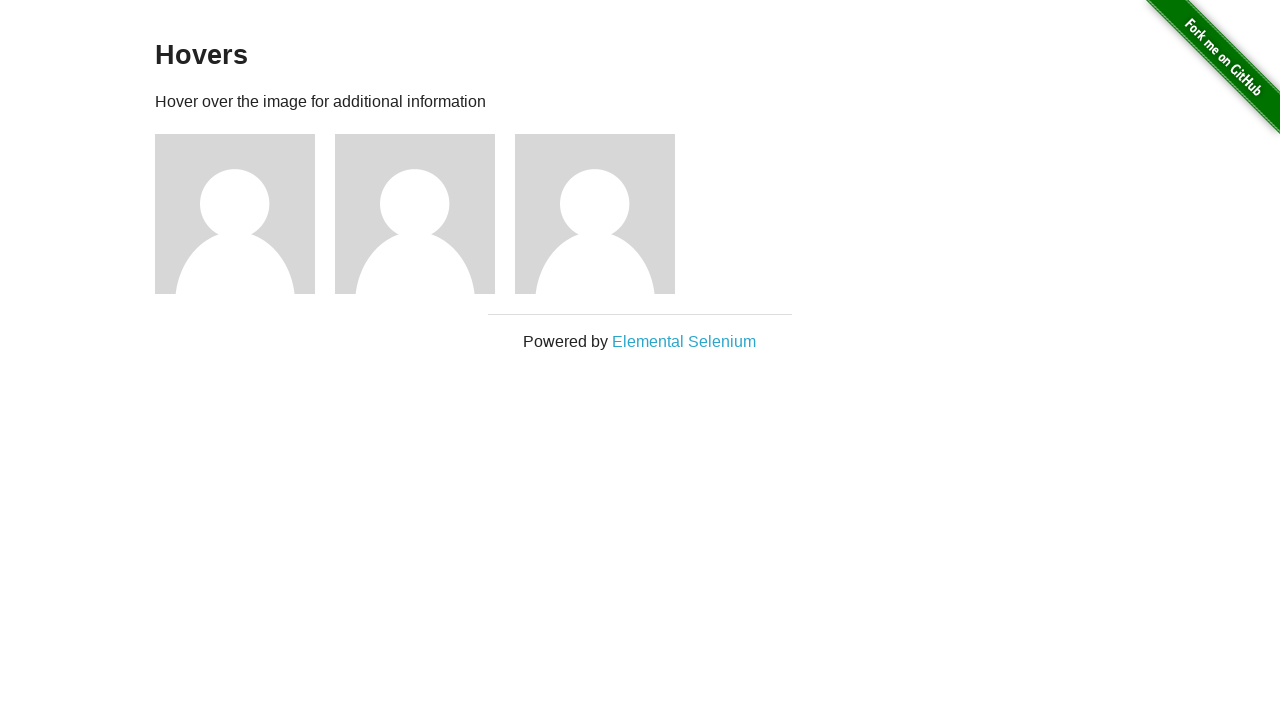

Located all user avatar images on the page
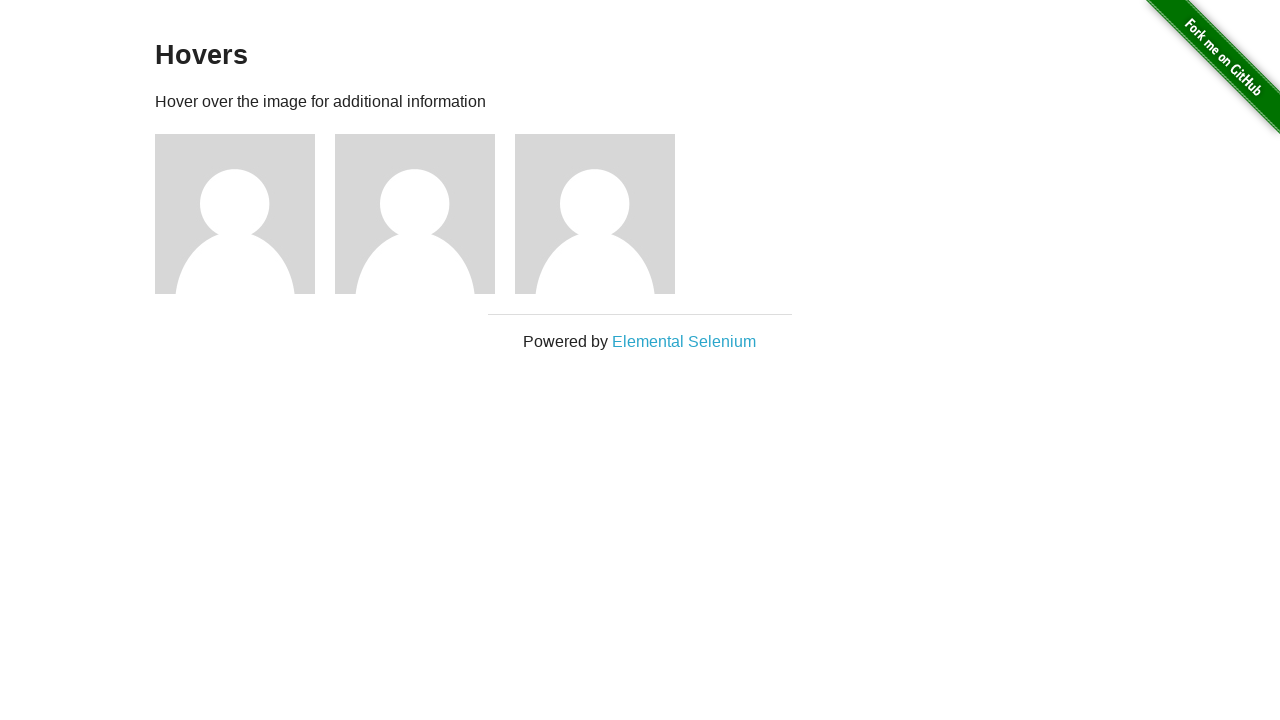

Hovered over a user avatar to reveal additional information at (235, 214) on img[alt='User Avatar'] >> nth=0
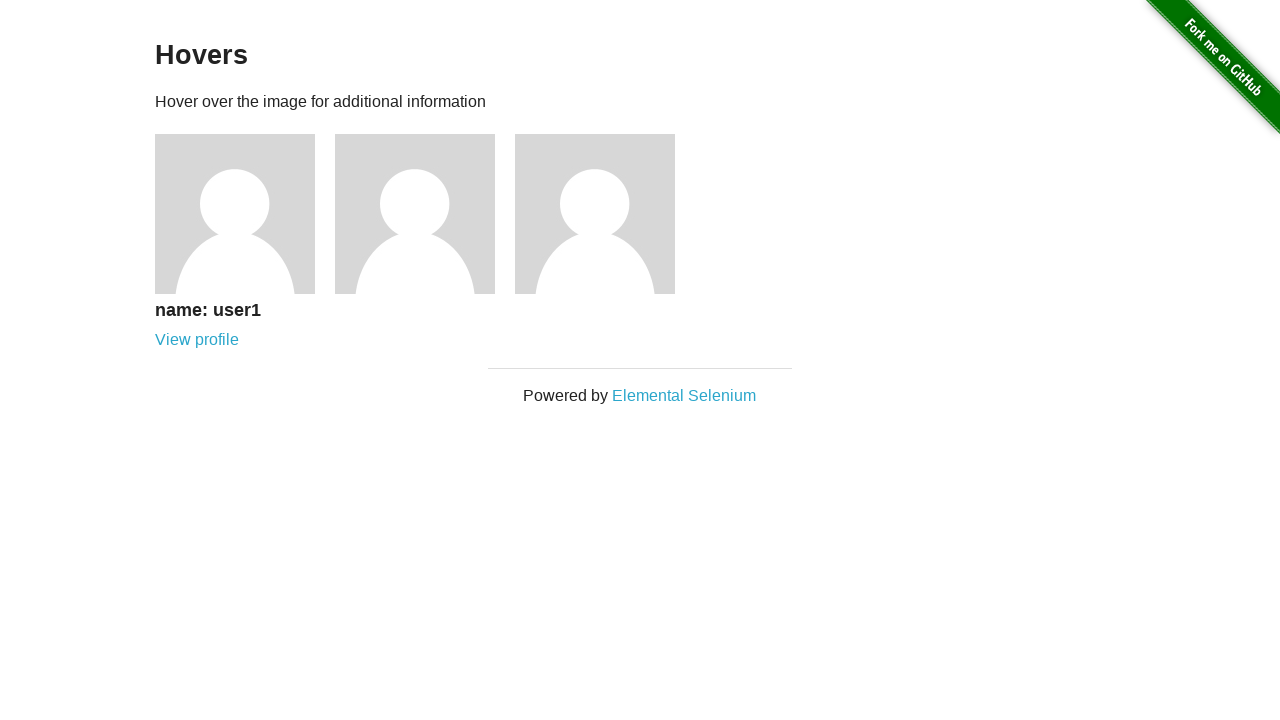

Waited for hover effect to be visible
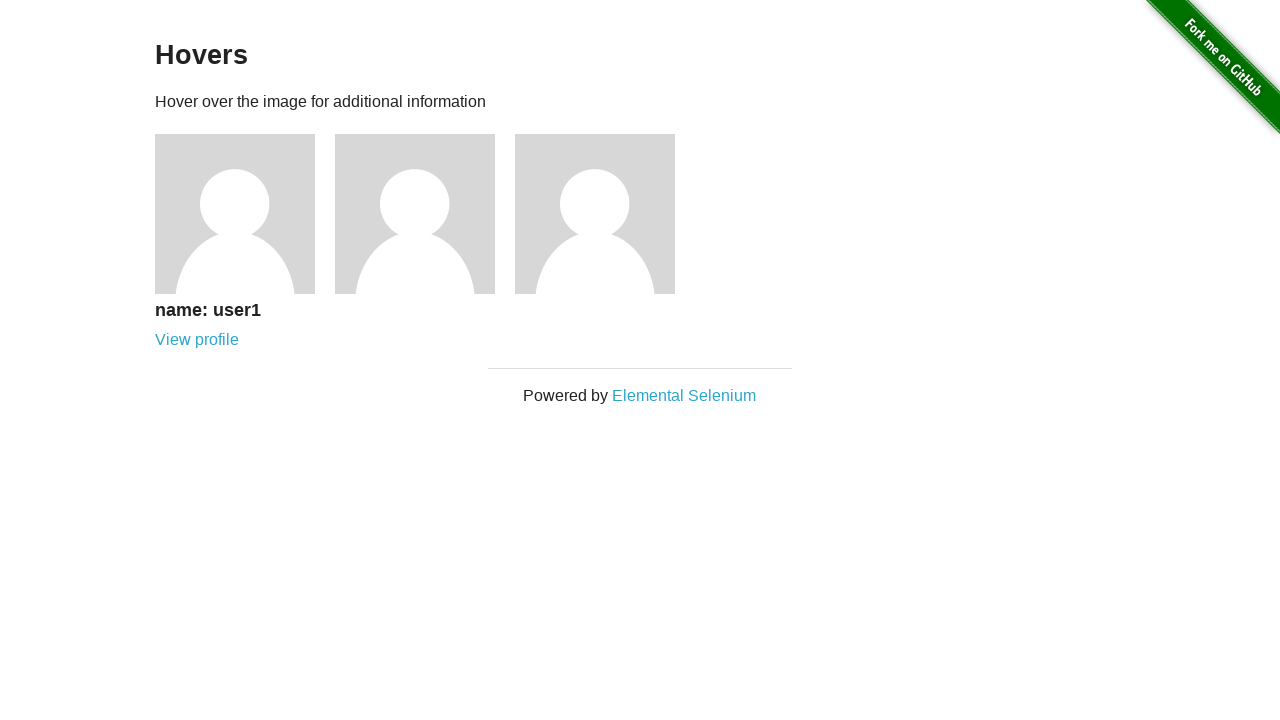

Hovered over a user avatar to reveal additional information at (415, 214) on img[alt='User Avatar'] >> nth=1
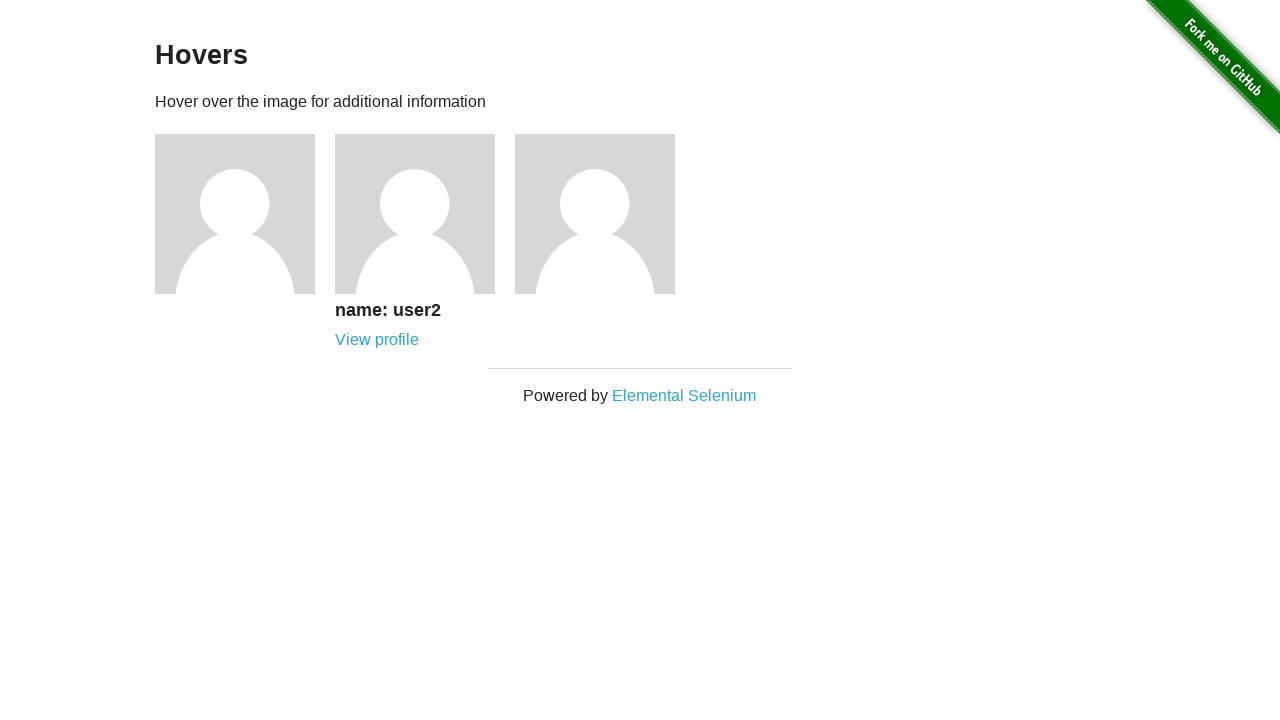

Waited for hover effect to be visible
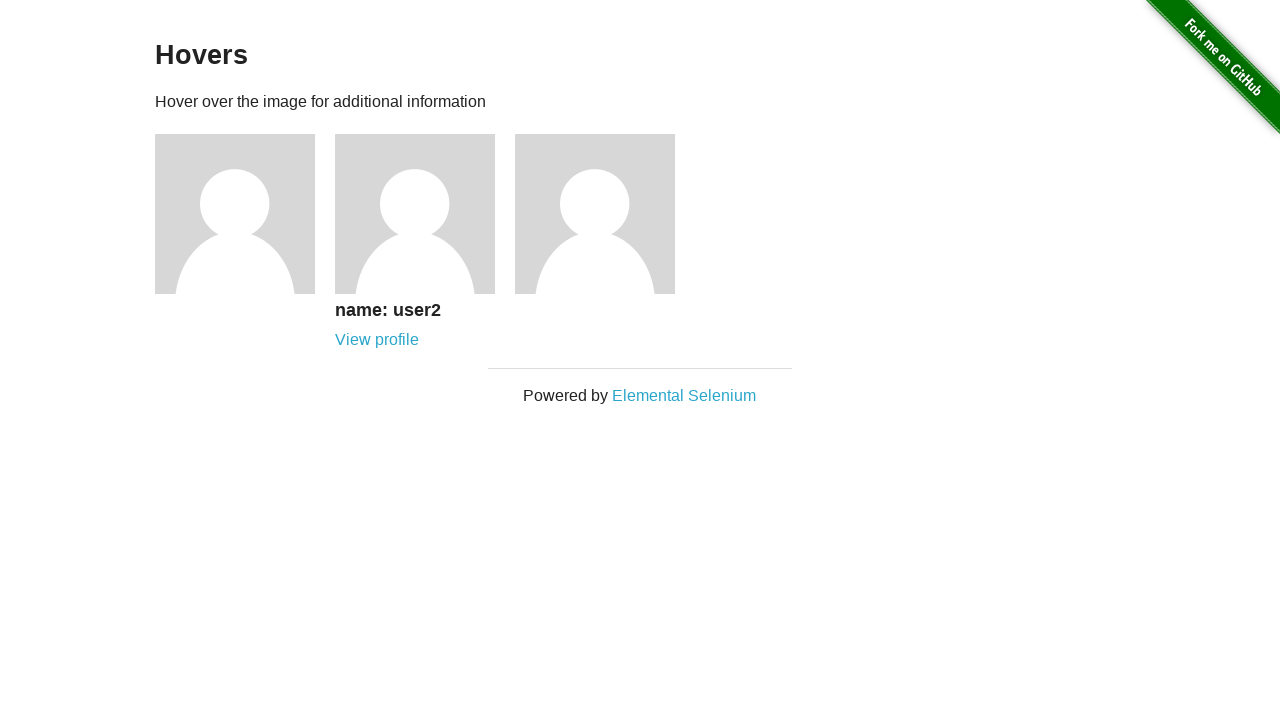

Hovered over a user avatar to reveal additional information at (595, 214) on img[alt='User Avatar'] >> nth=2
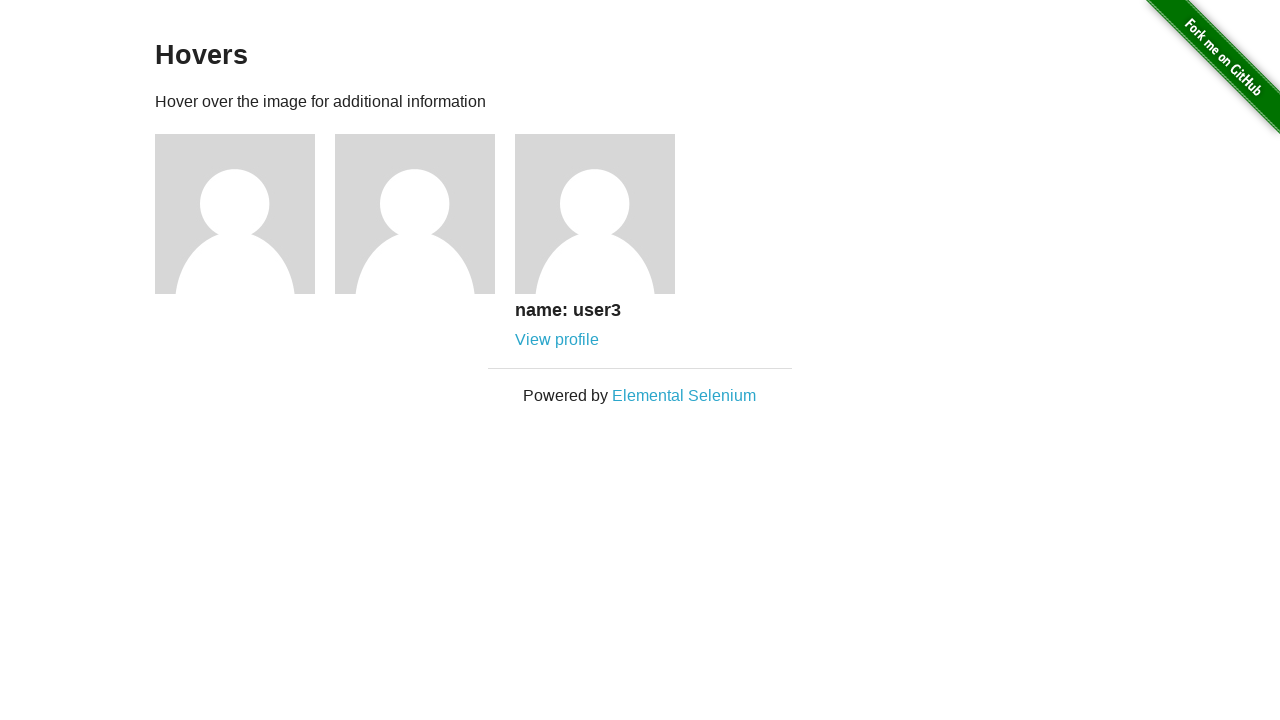

Waited for hover effect to be visible
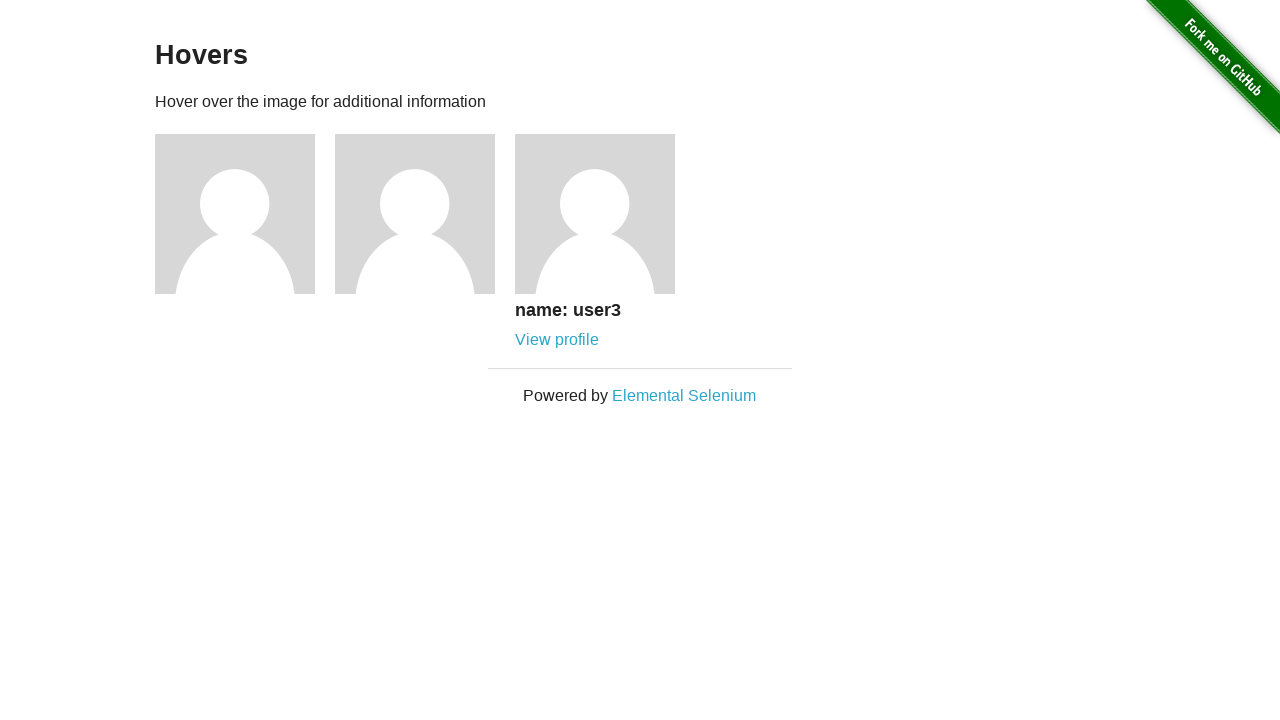

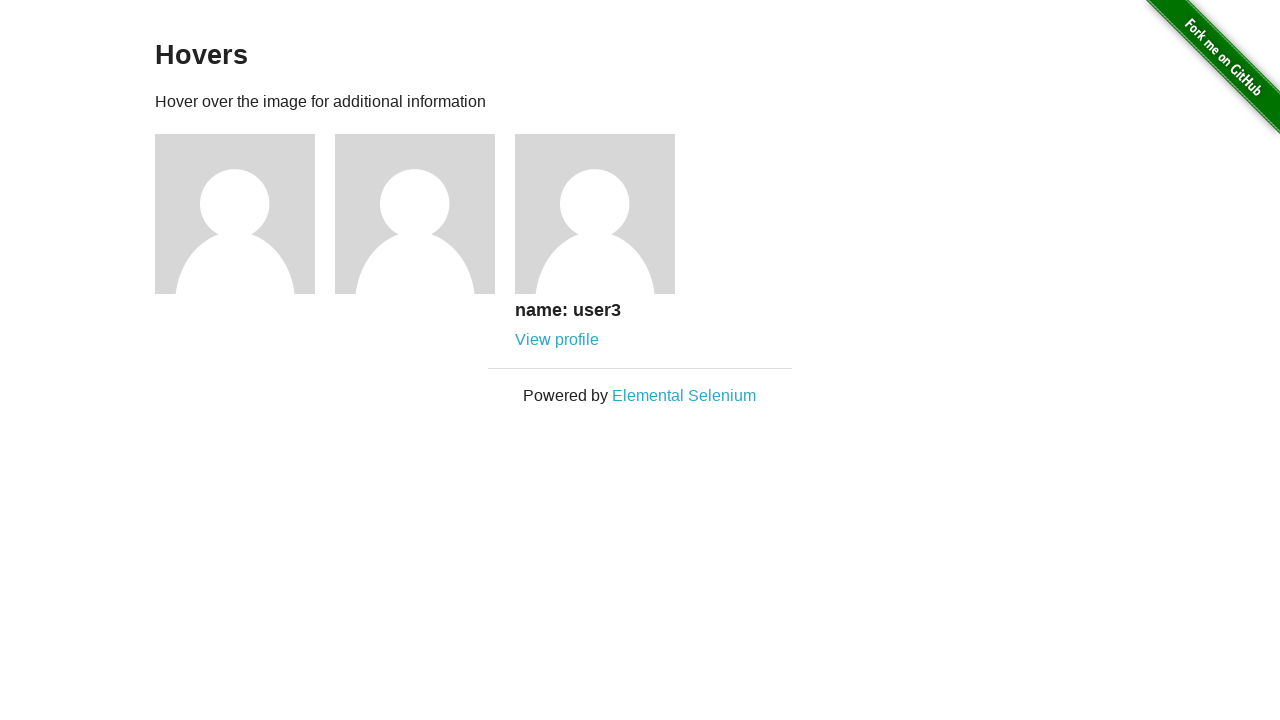